Tests dropdown selection behavior including single or multiple selections depending on dropdown configuration

Starting URL: https://wavingtest.github.io/Test_Healing/

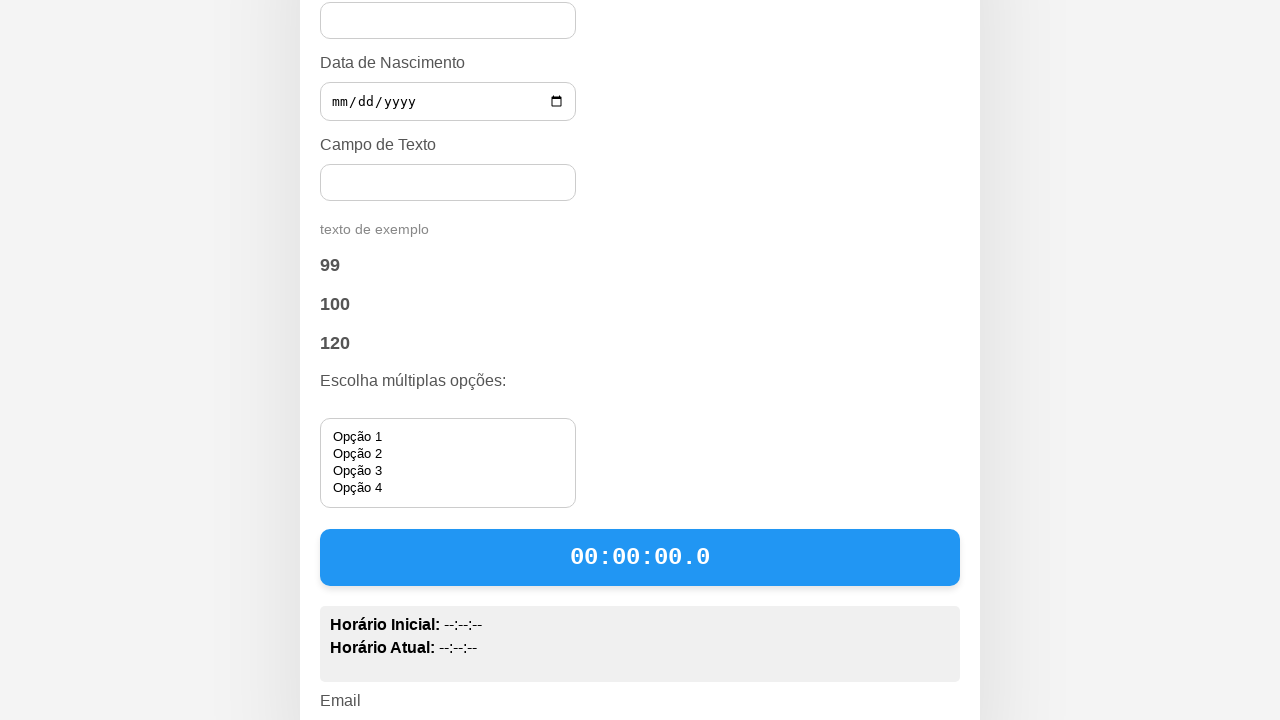

Navigated to test page
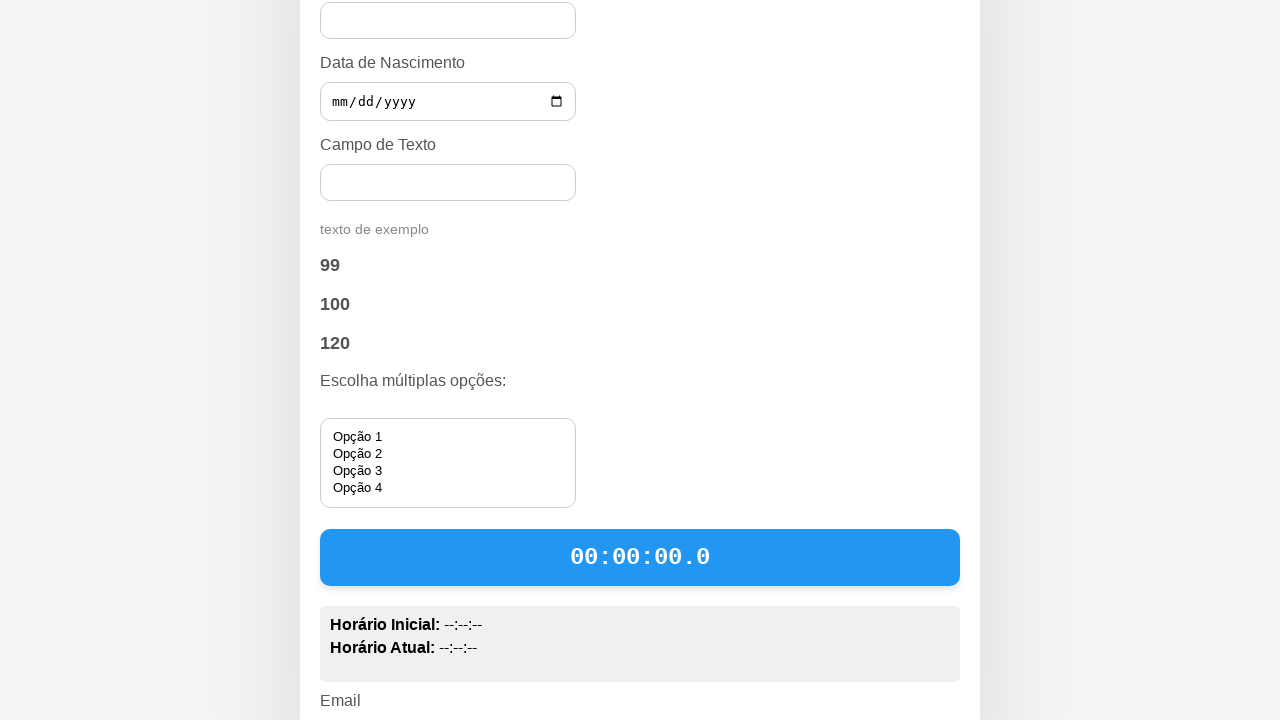

Selected 'Opção 1' from dropdown on #opcoes1234
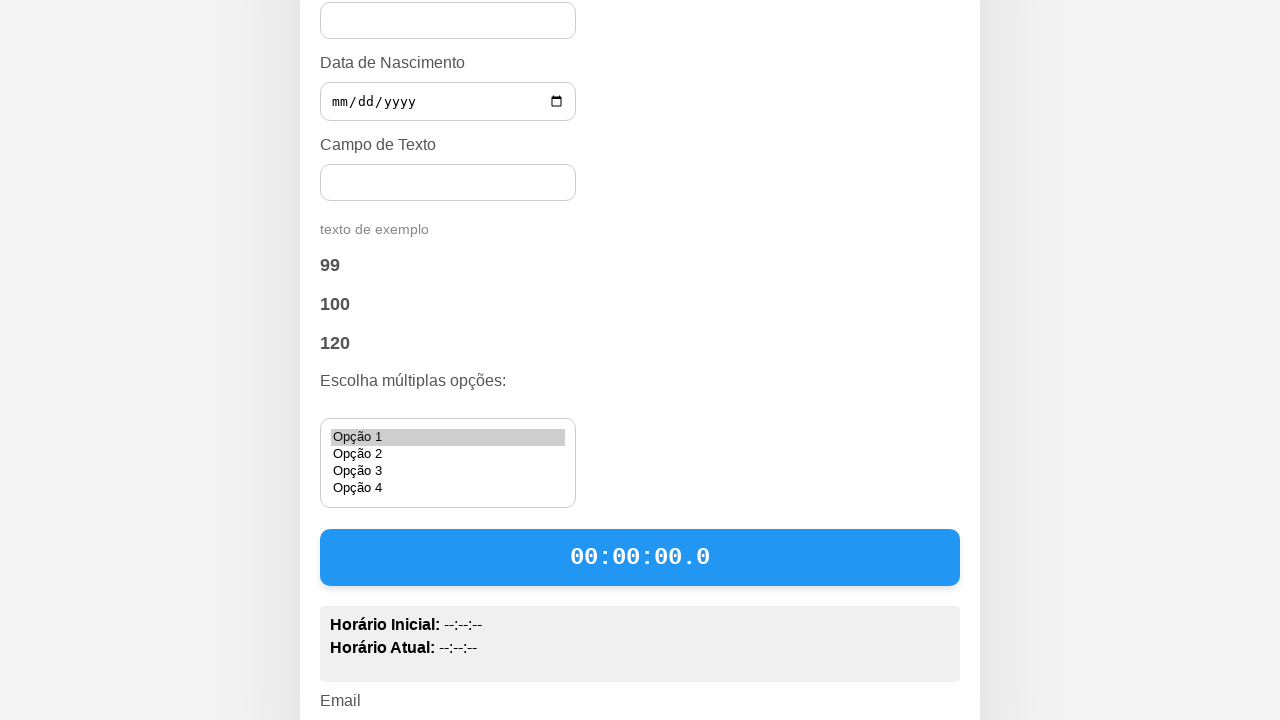

Changed selection to 'Opção 4' on #opcoes1234
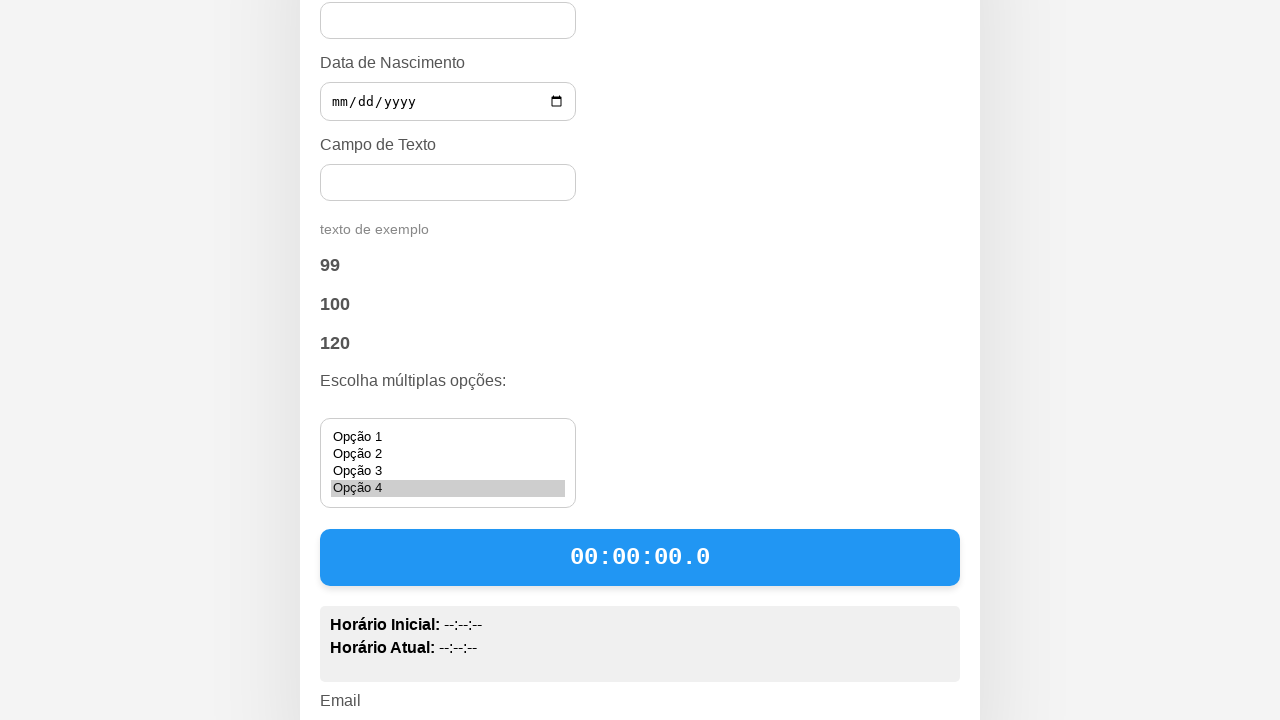

Changed selection to 'Opção 2' on #opcoes1234
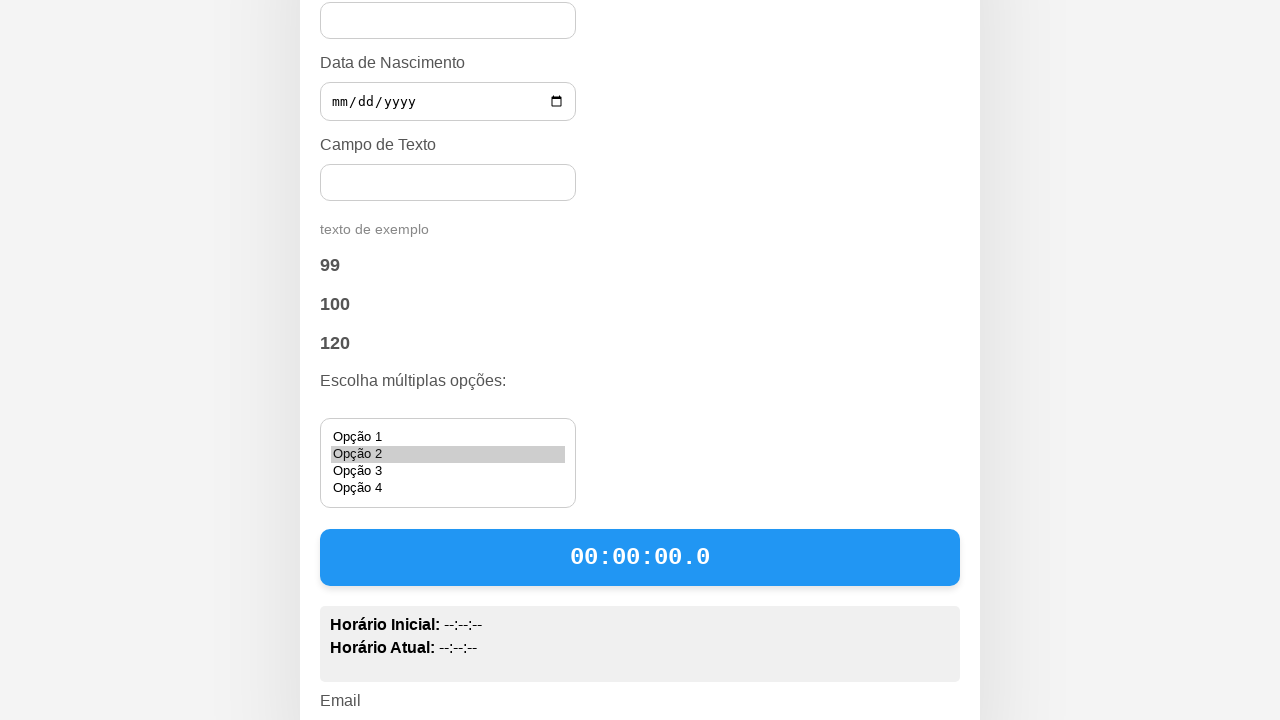

Changed selection to 'Opção 3' on #opcoes1234
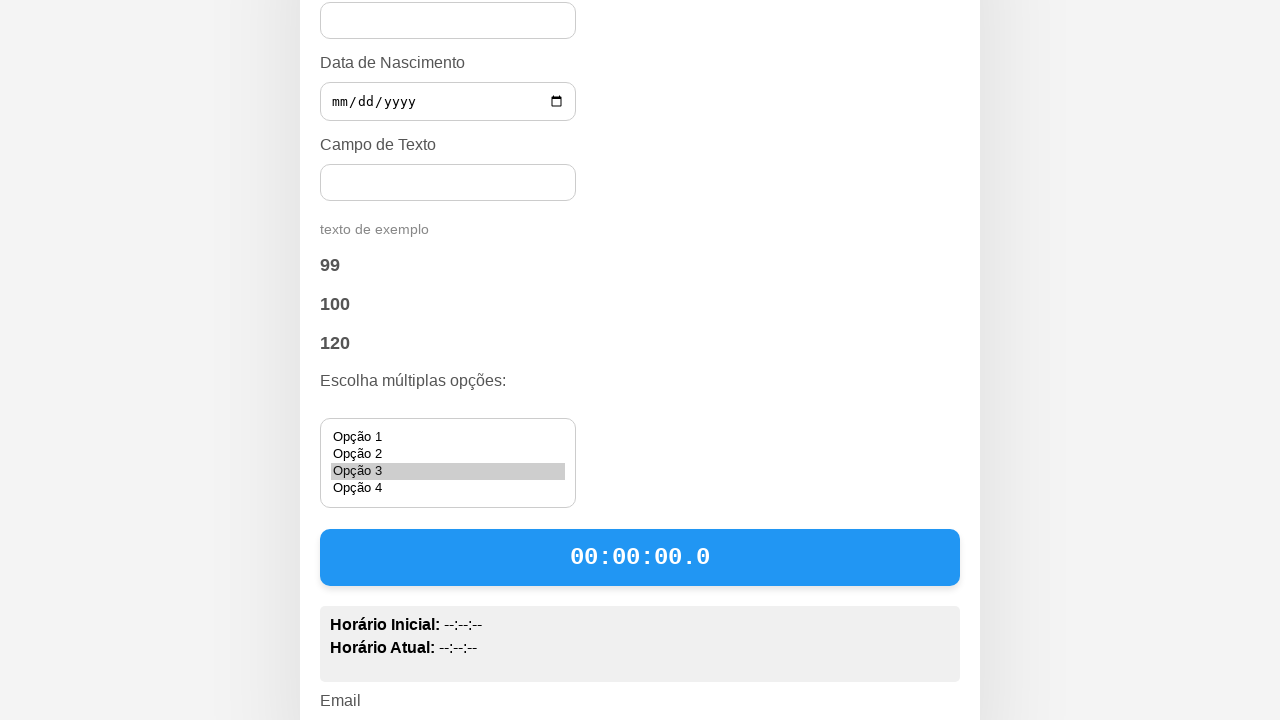

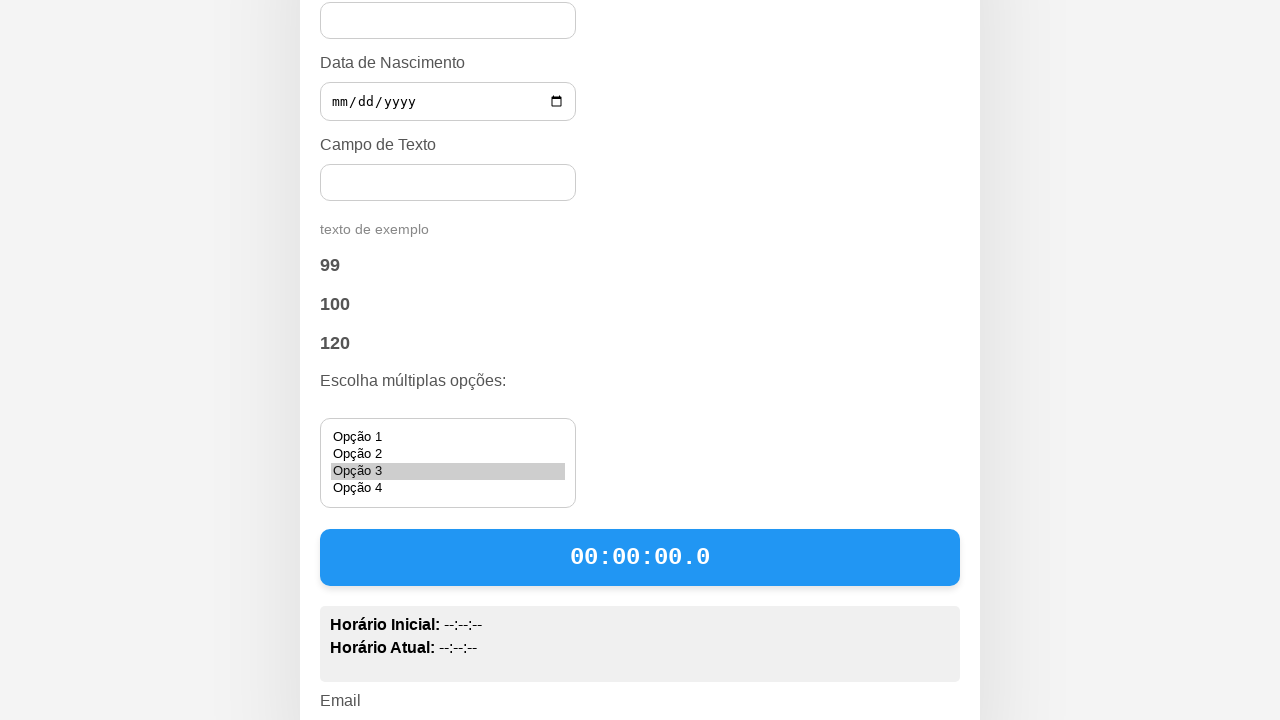